Loads the T-Rex Runner game, starts the game by clicking the canvas and pressing space, then plays the game by detecting obstacles and jumping over them.

Starting URL: https://trex-runner.com/

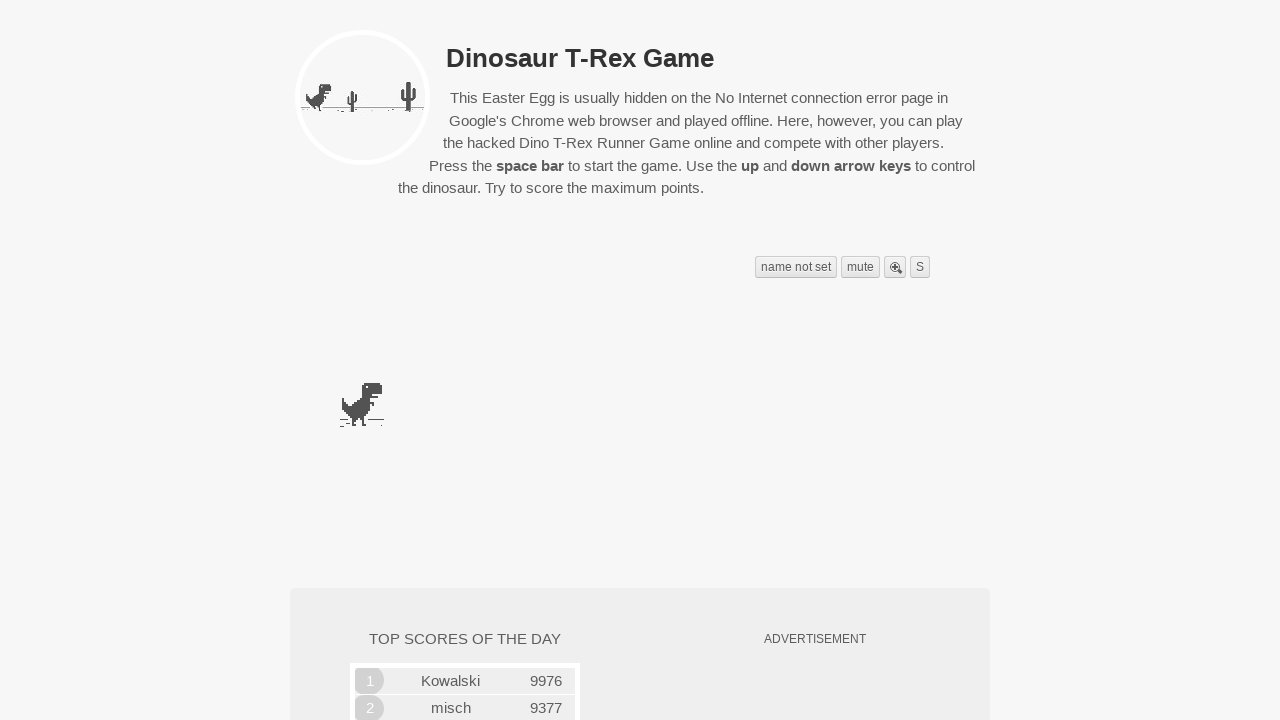

Game canvas loaded successfully
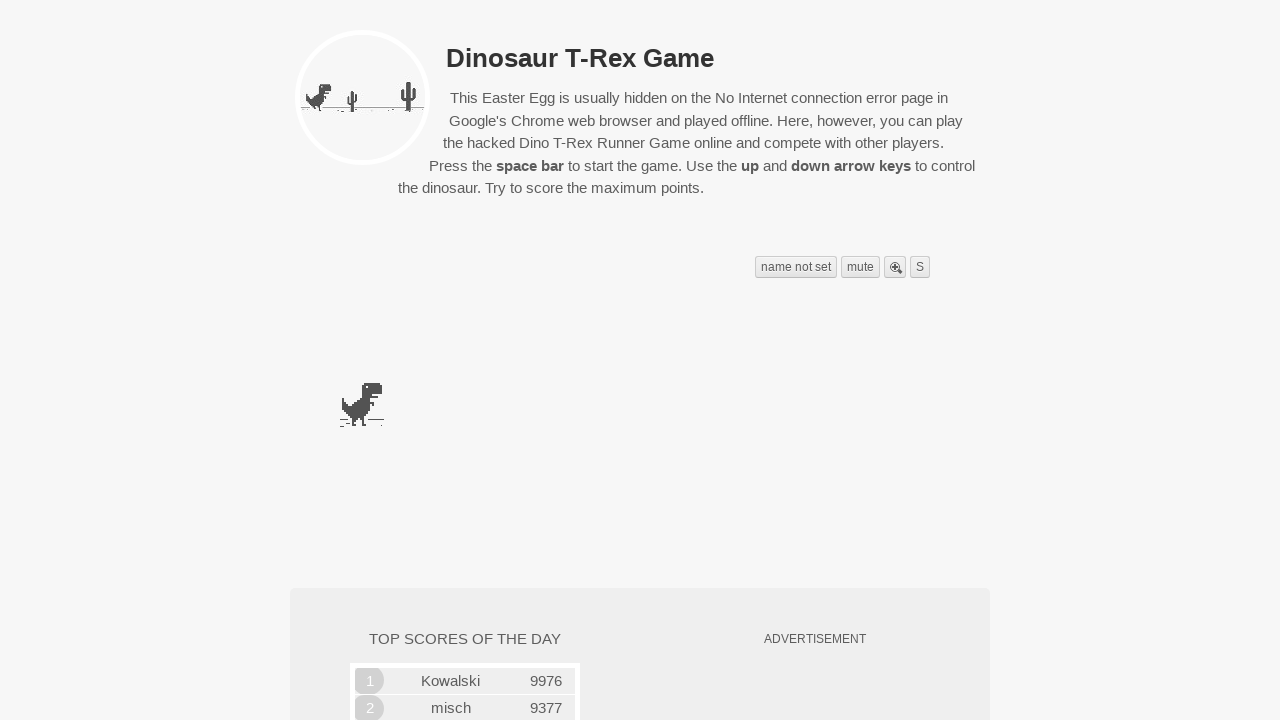

Clicked on game canvas to focus at (362, 361) on .runner-container .runner-canvas
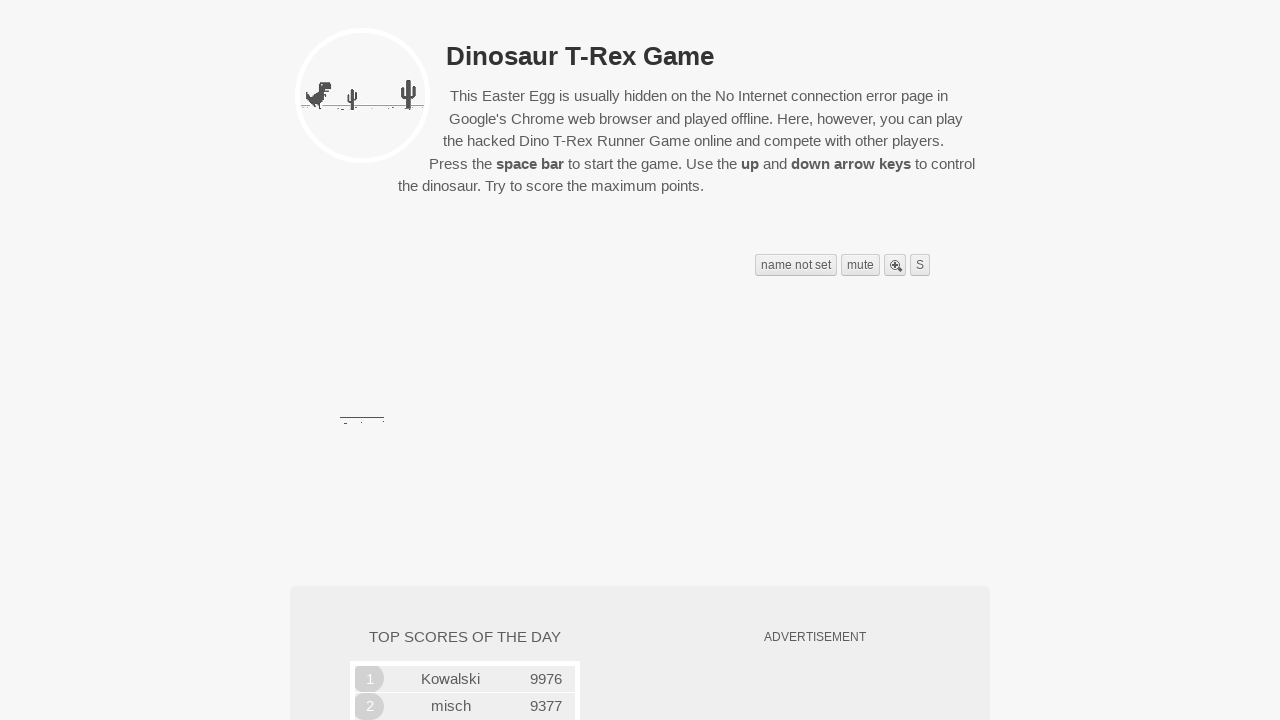

Waited for game initialization
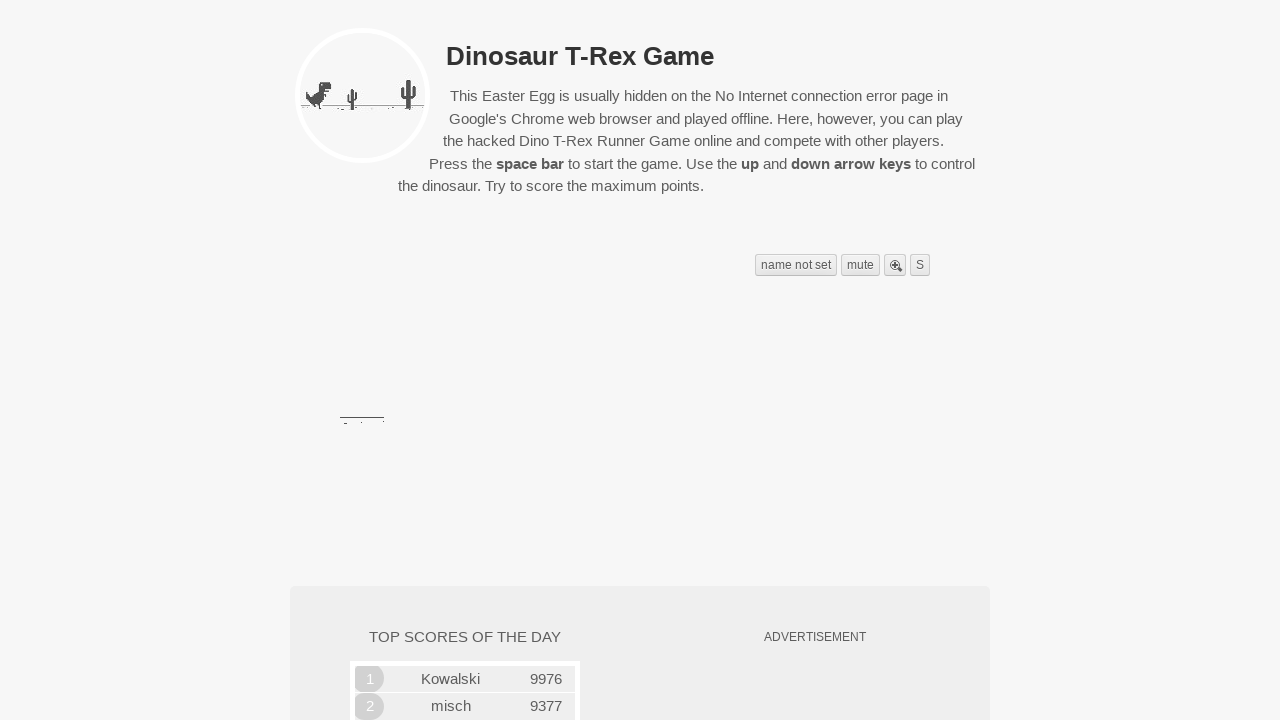

Pressed Space to start the game
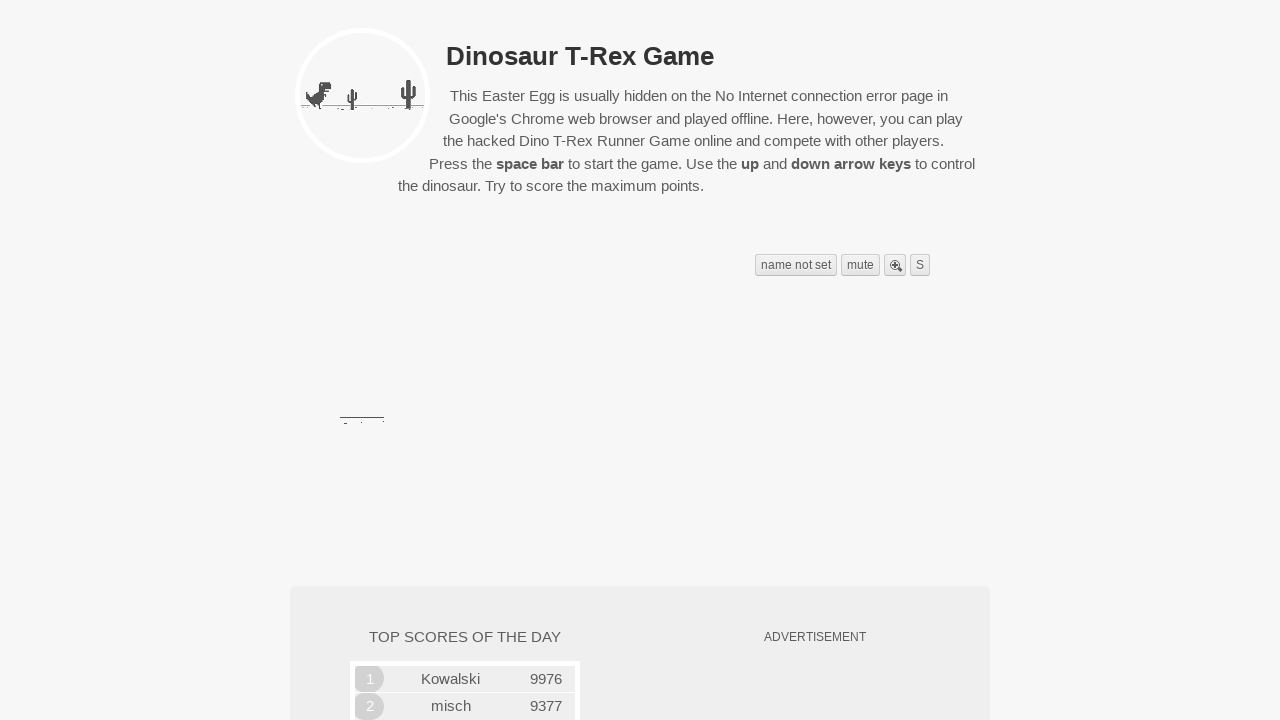

Waited for game to fully start
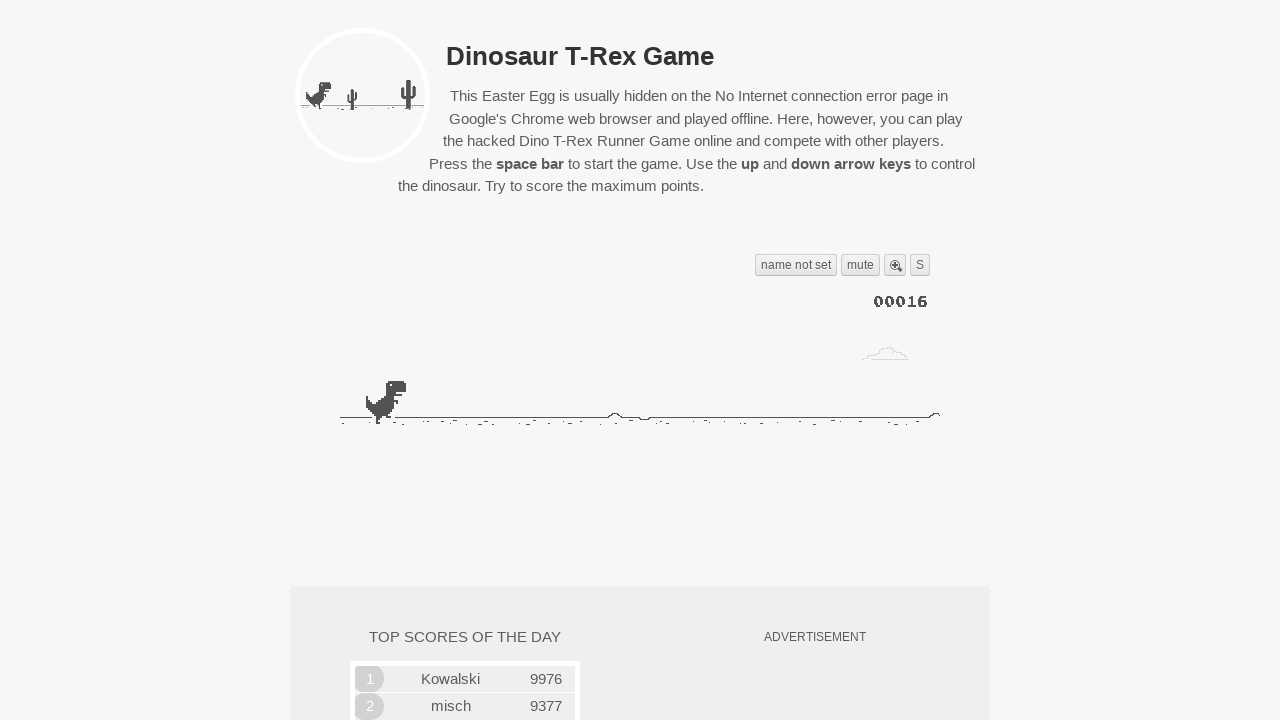

Pressed Space to jump (attempt 1/10)
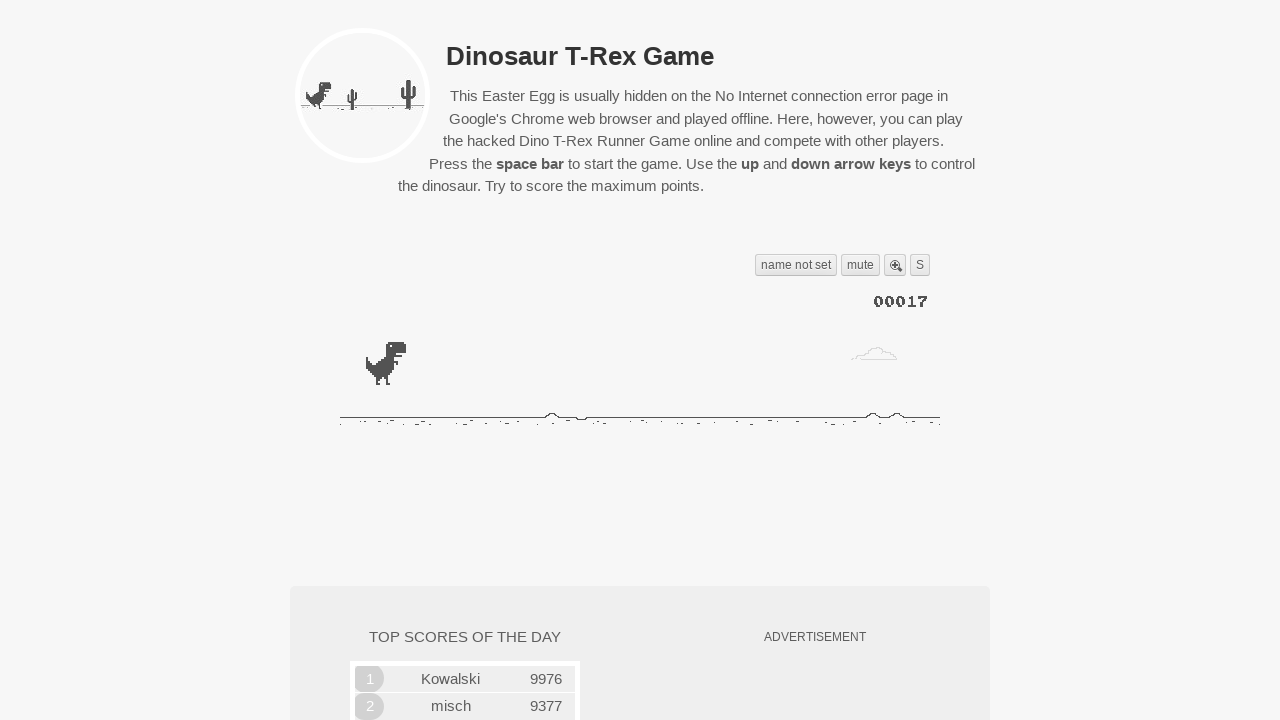

Waited 500ms before next jump attempt
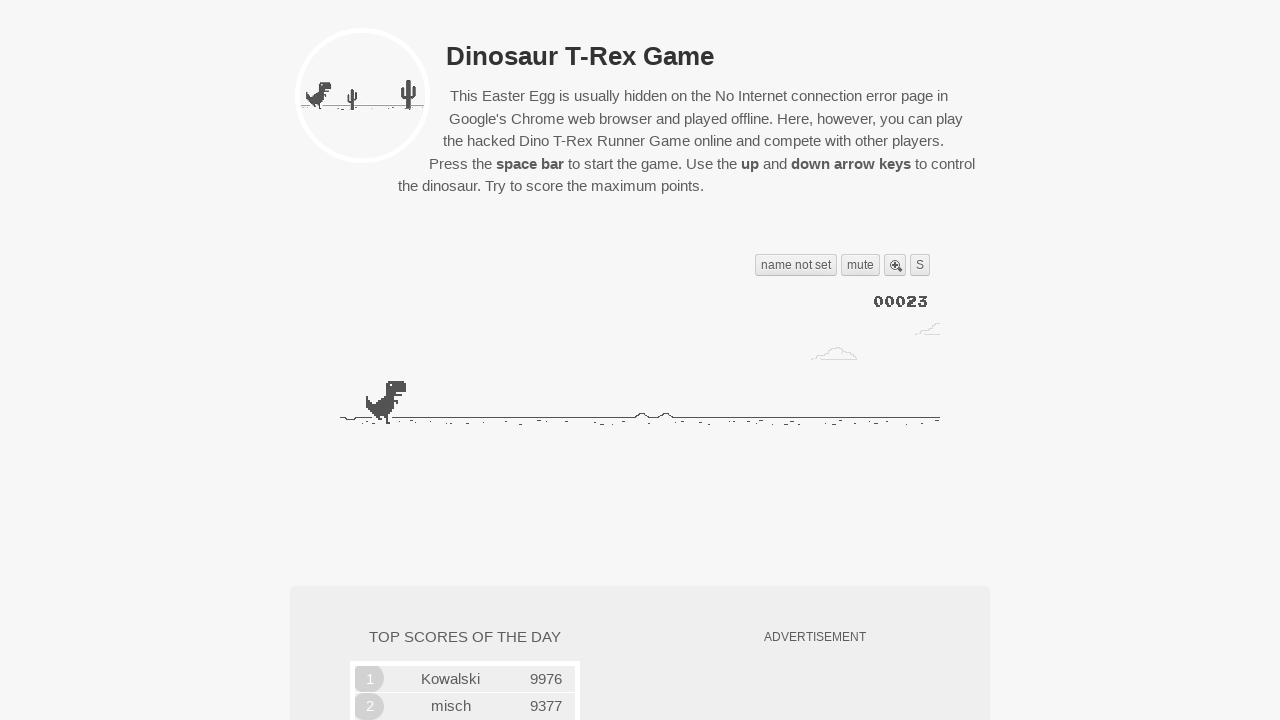

Pressed Space to jump (attempt 2/10)
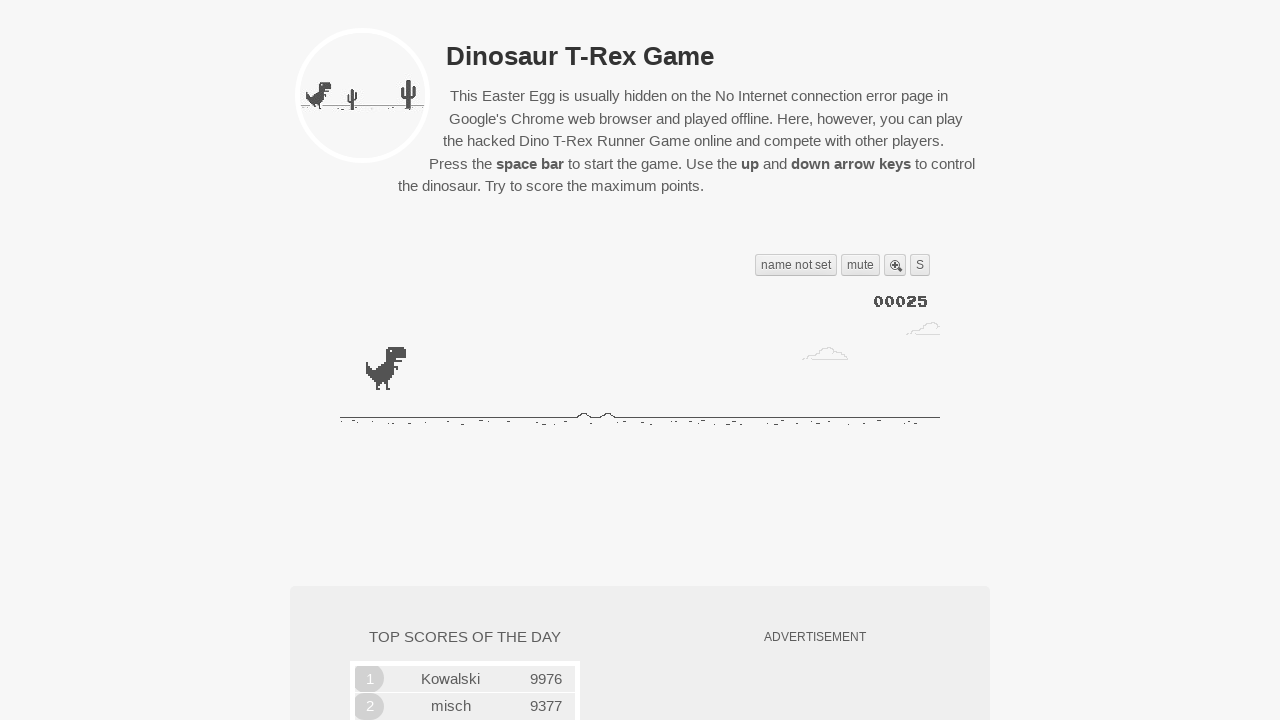

Waited 500ms before next jump attempt
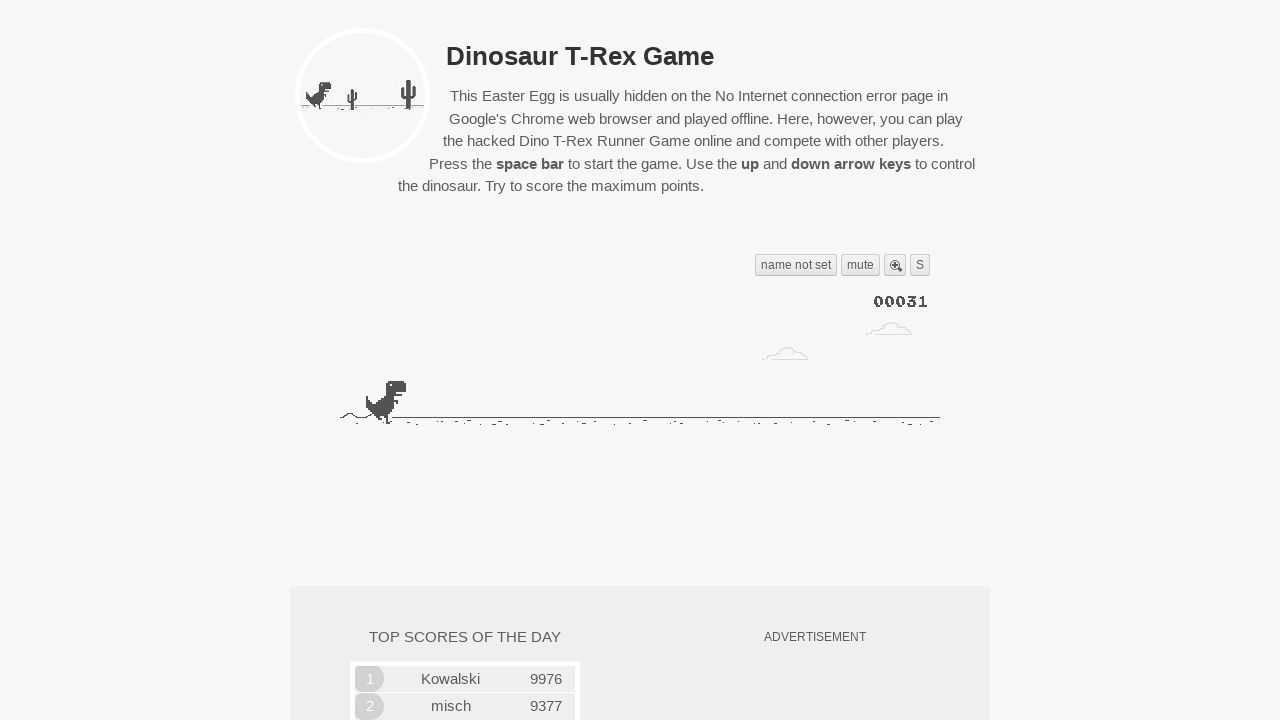

Pressed Space to jump (attempt 3/10)
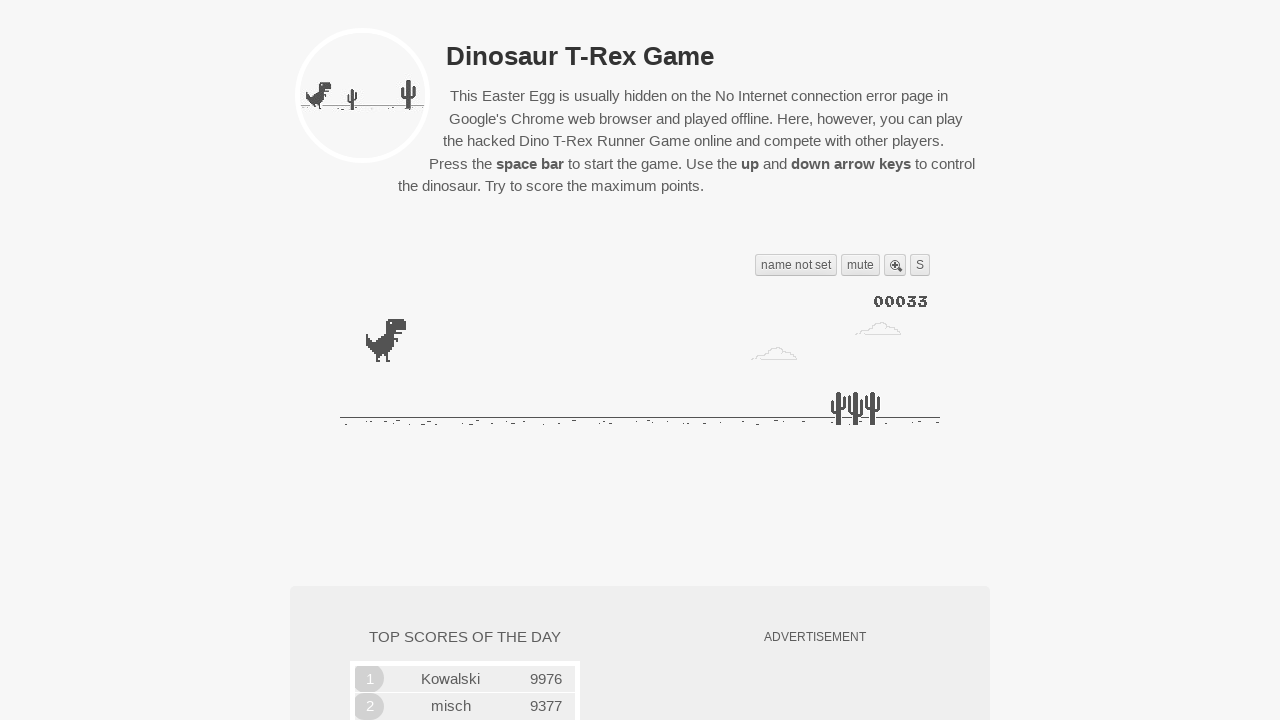

Waited 500ms before next jump attempt
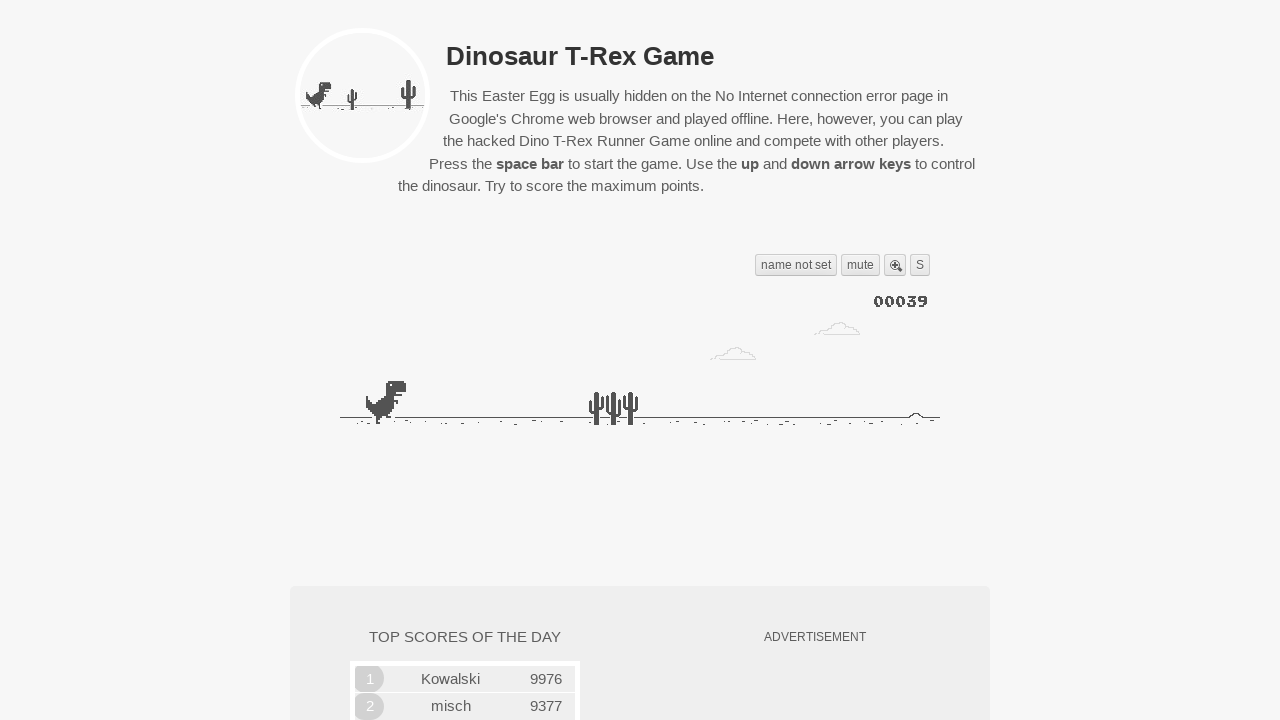

Pressed Space to jump (attempt 4/10)
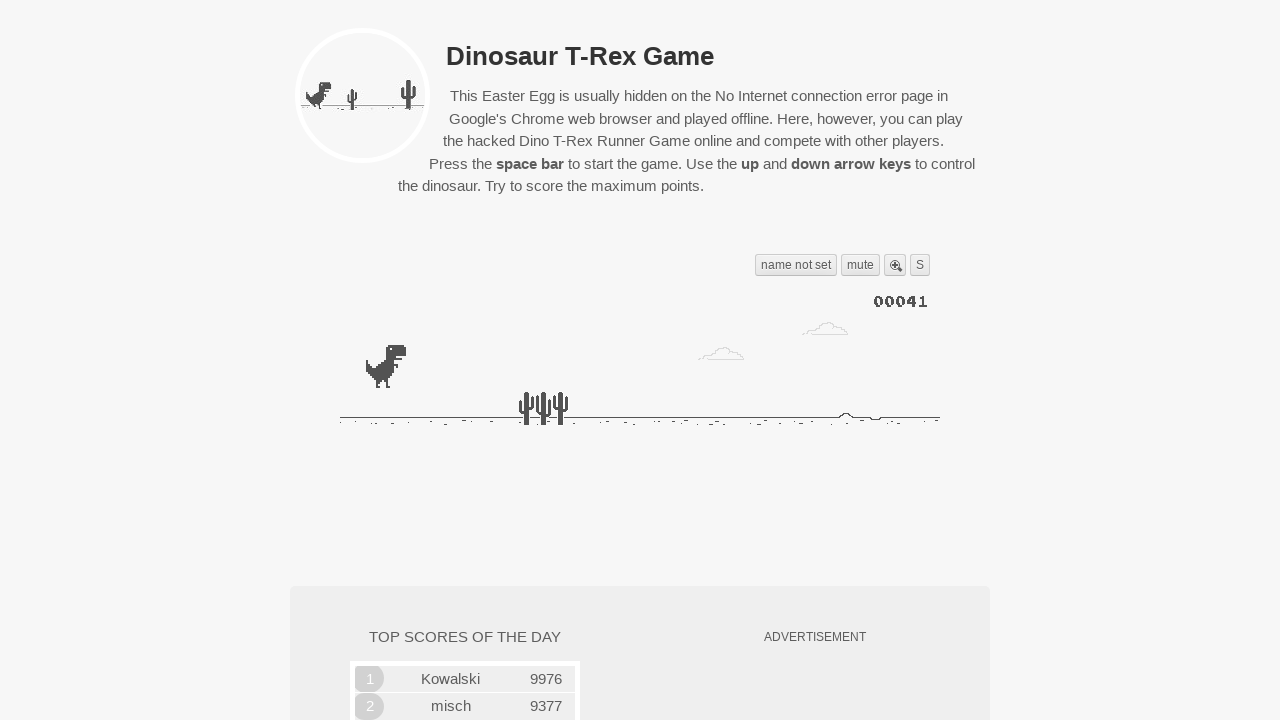

Waited 500ms before next jump attempt
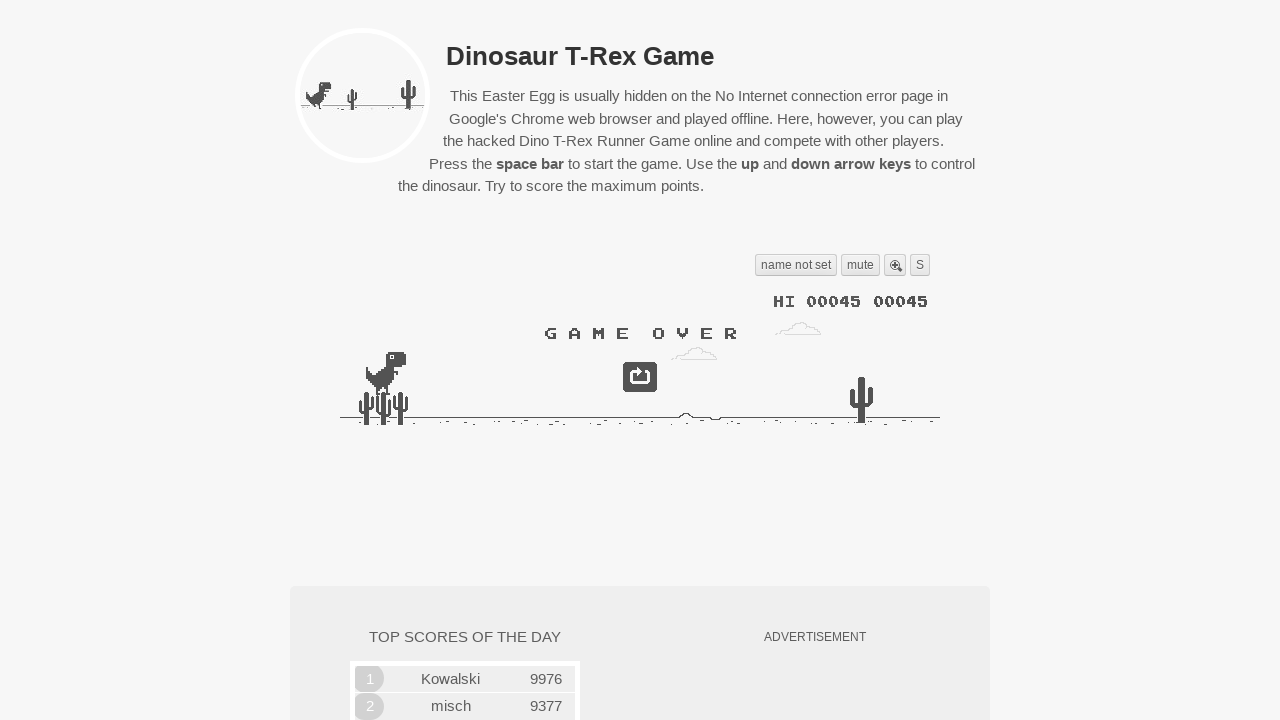

Pressed Space to jump (attempt 5/10)
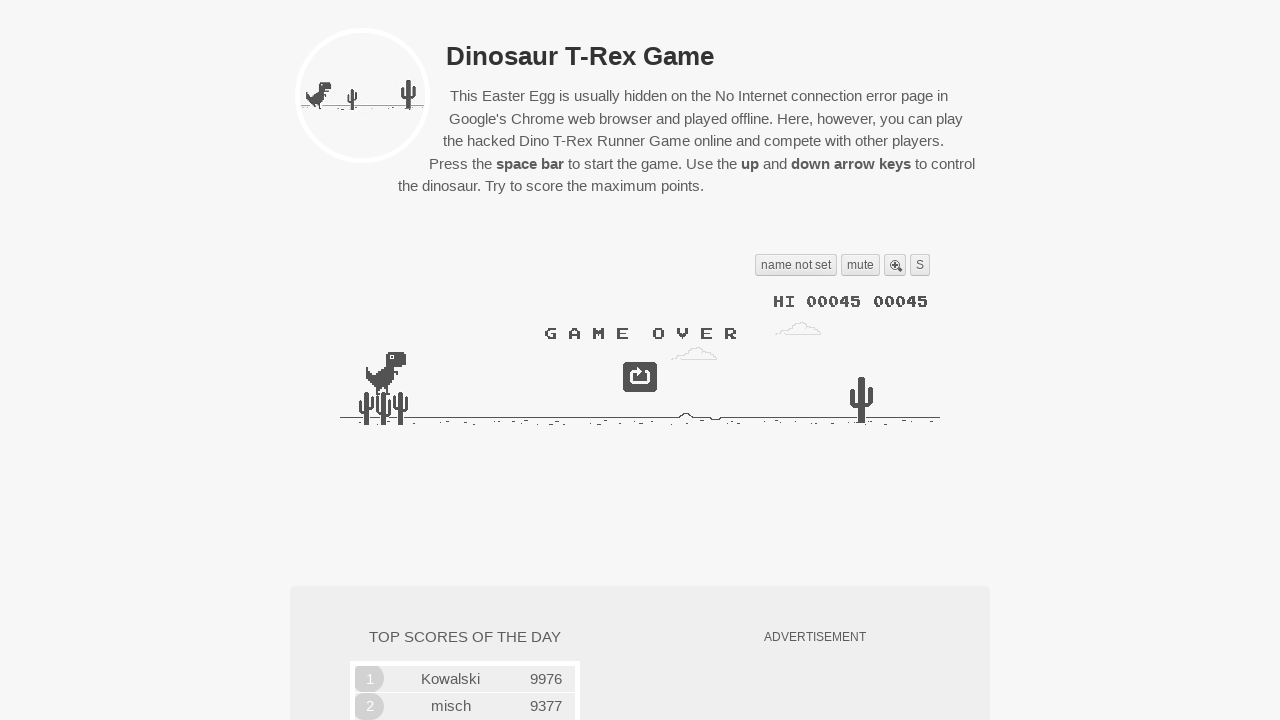

Waited 500ms before next jump attempt
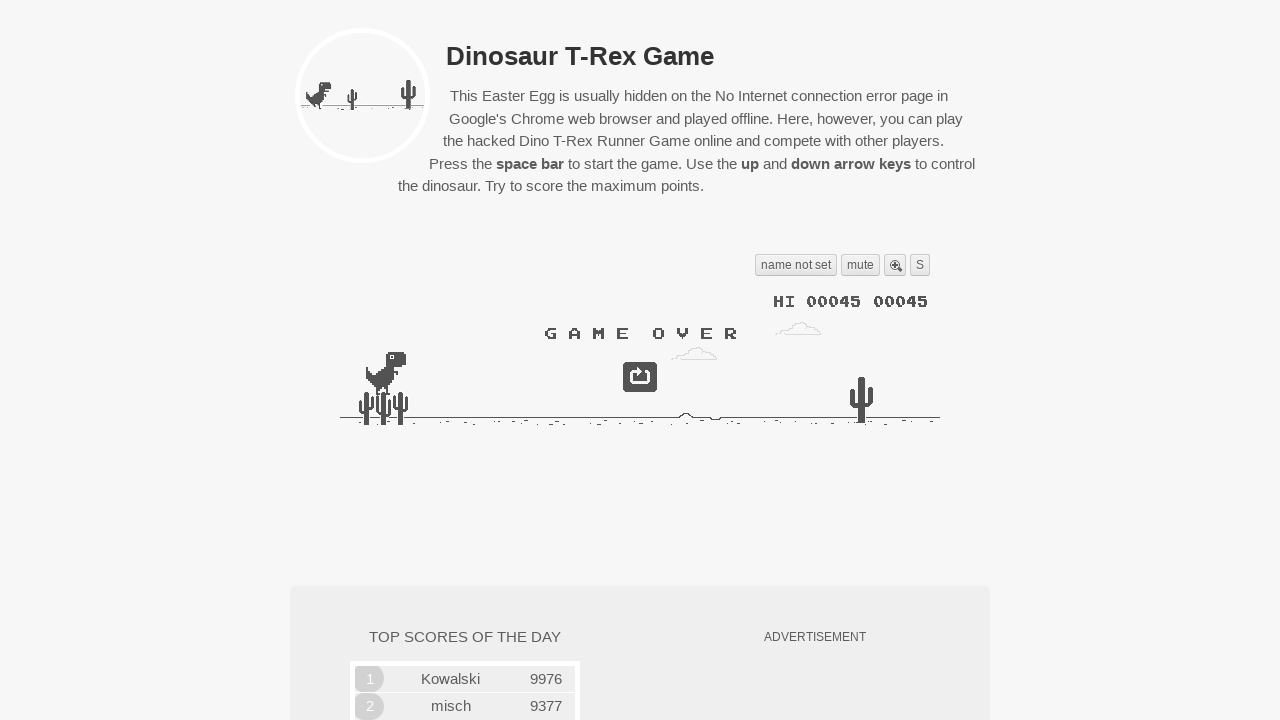

Pressed Space to jump (attempt 6/10)
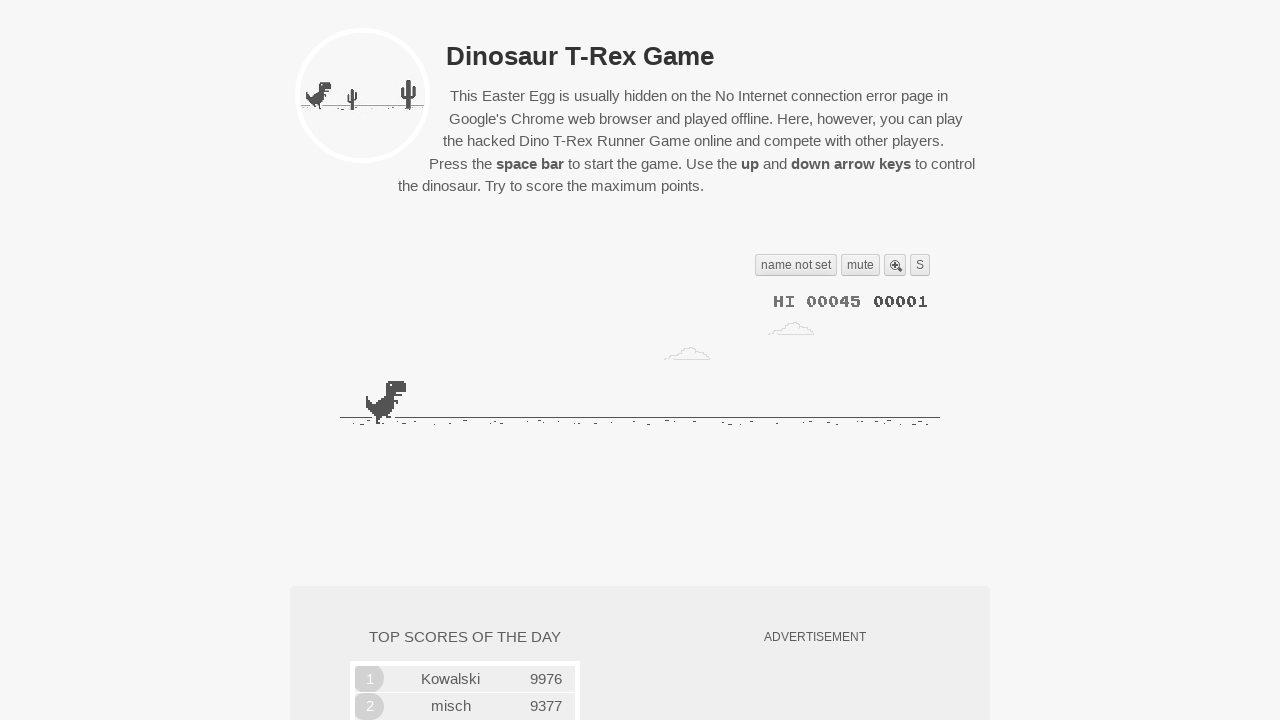

Waited 500ms before next jump attempt
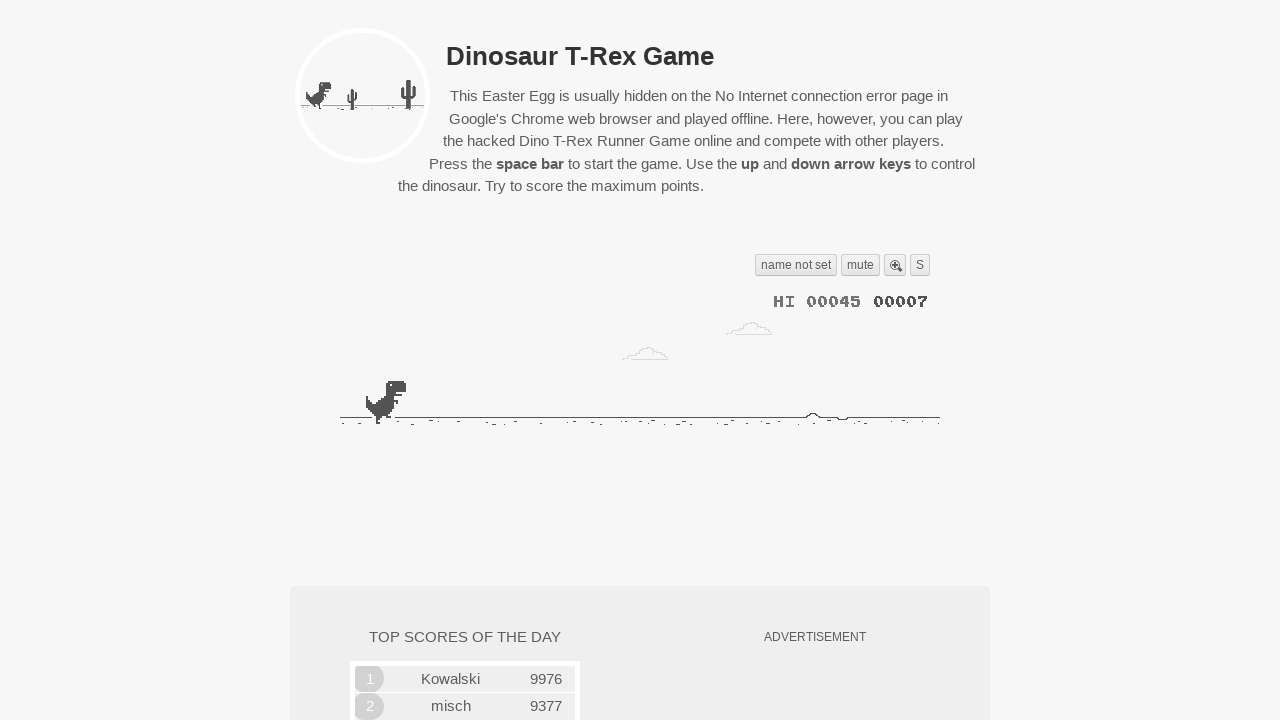

Pressed Space to jump (attempt 7/10)
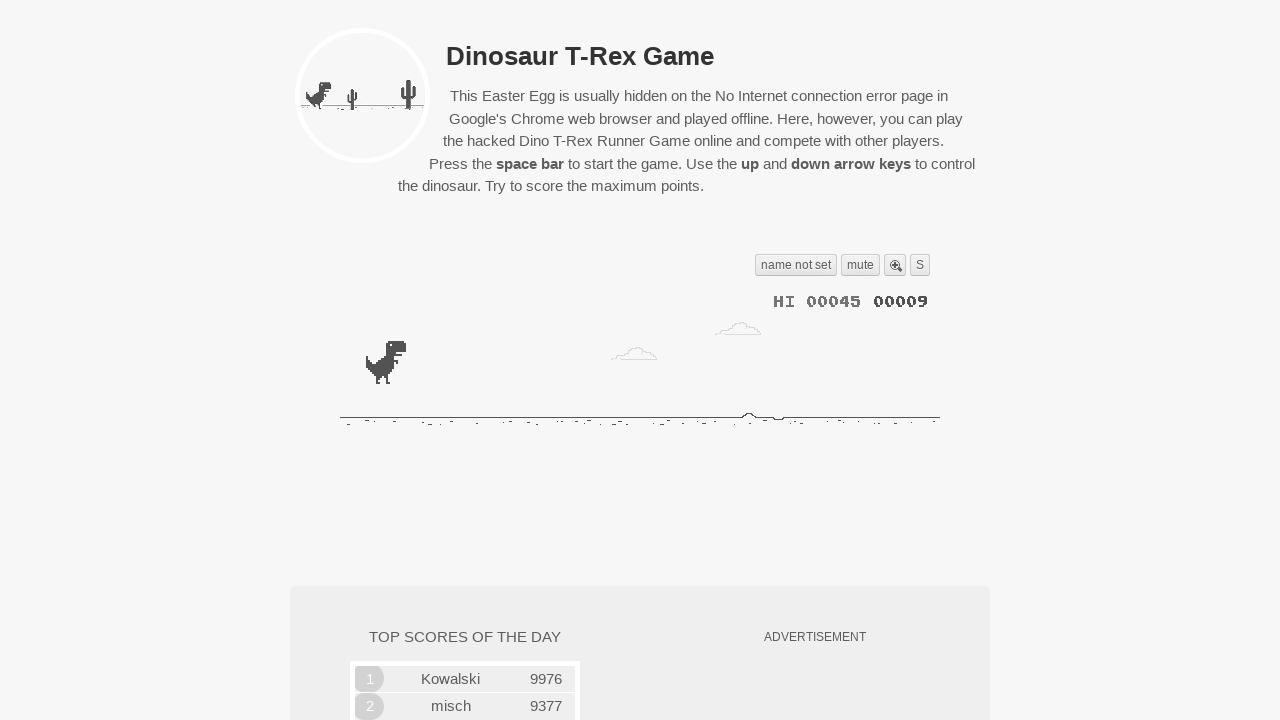

Waited 500ms before next jump attempt
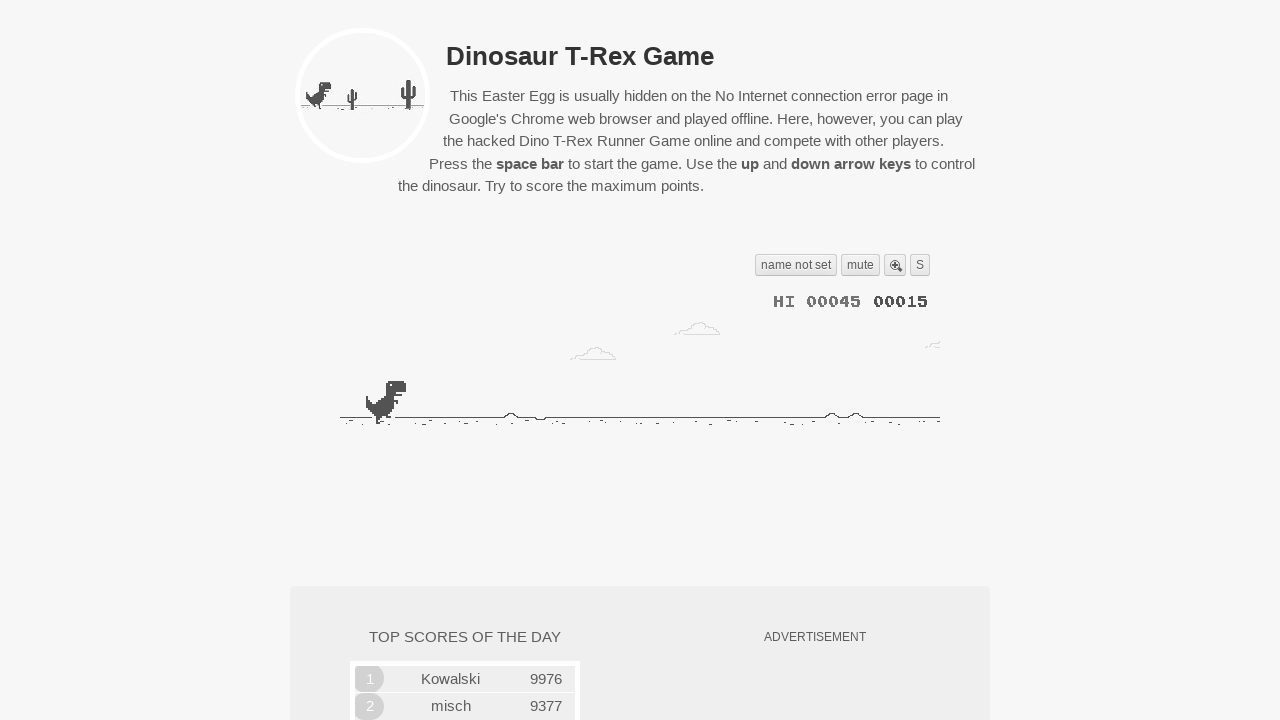

Pressed Space to jump (attempt 8/10)
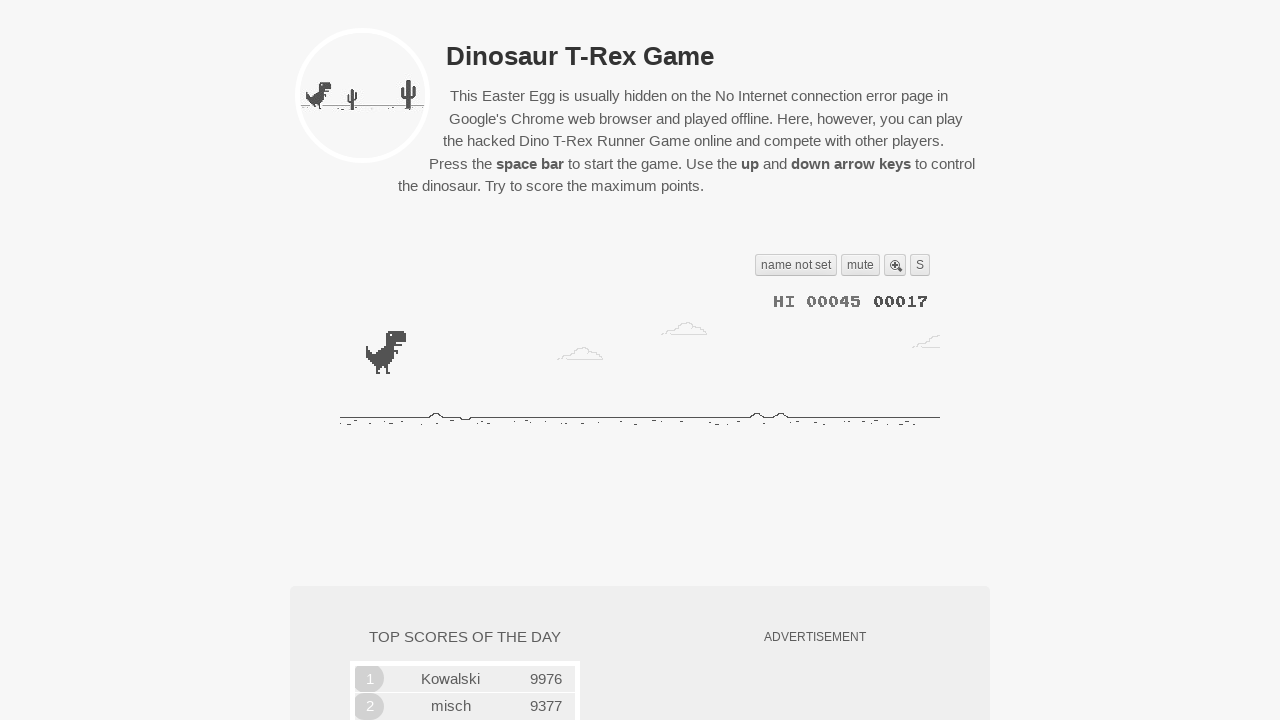

Waited 500ms before next jump attempt
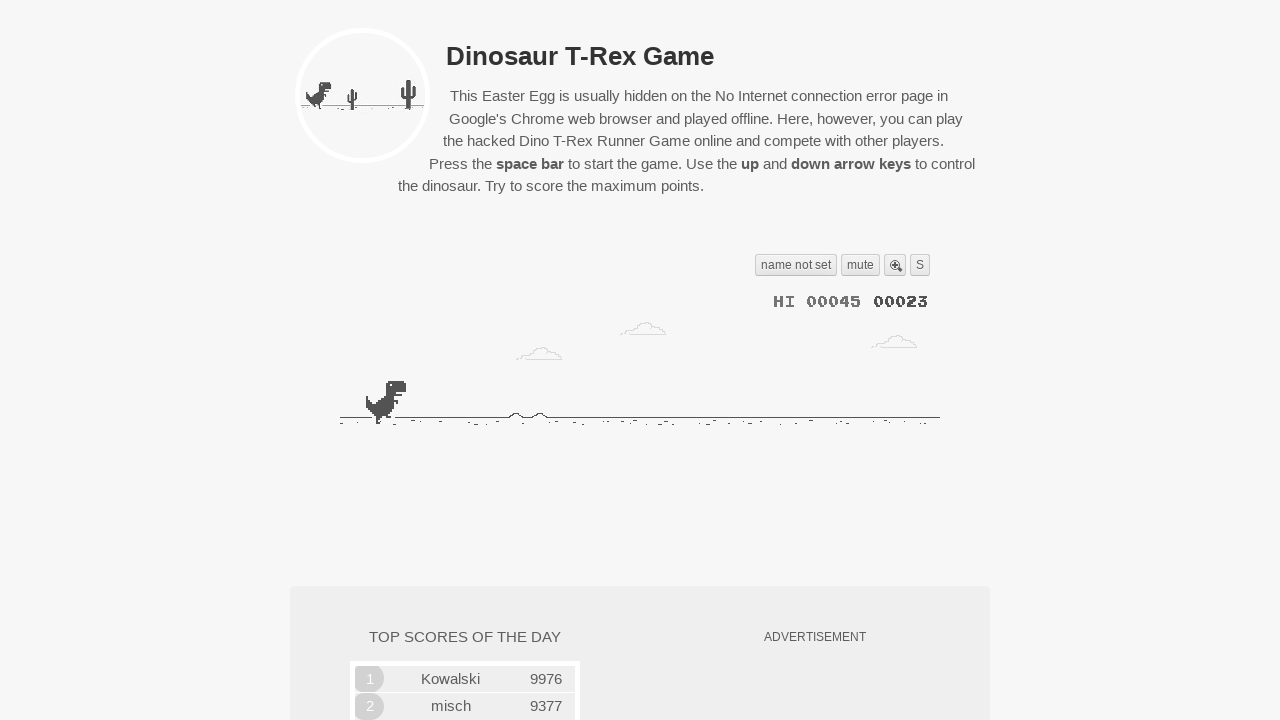

Pressed Space to jump (attempt 9/10)
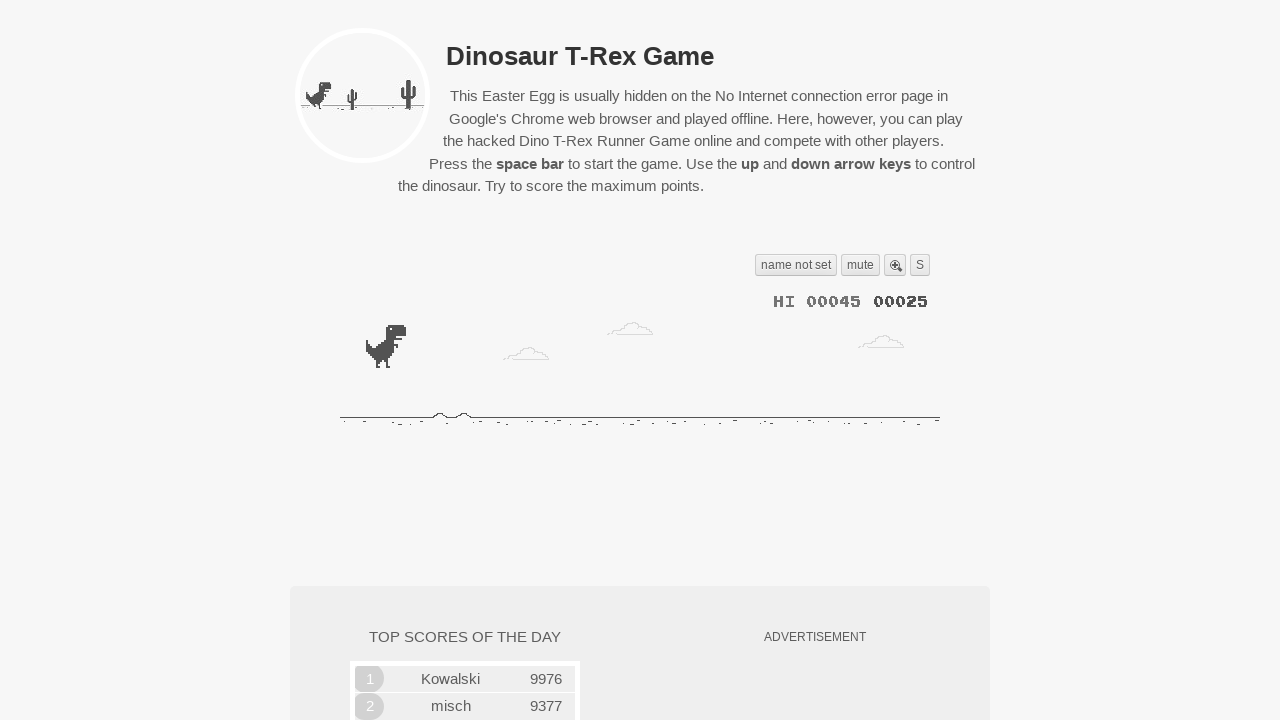

Waited 500ms before next jump attempt
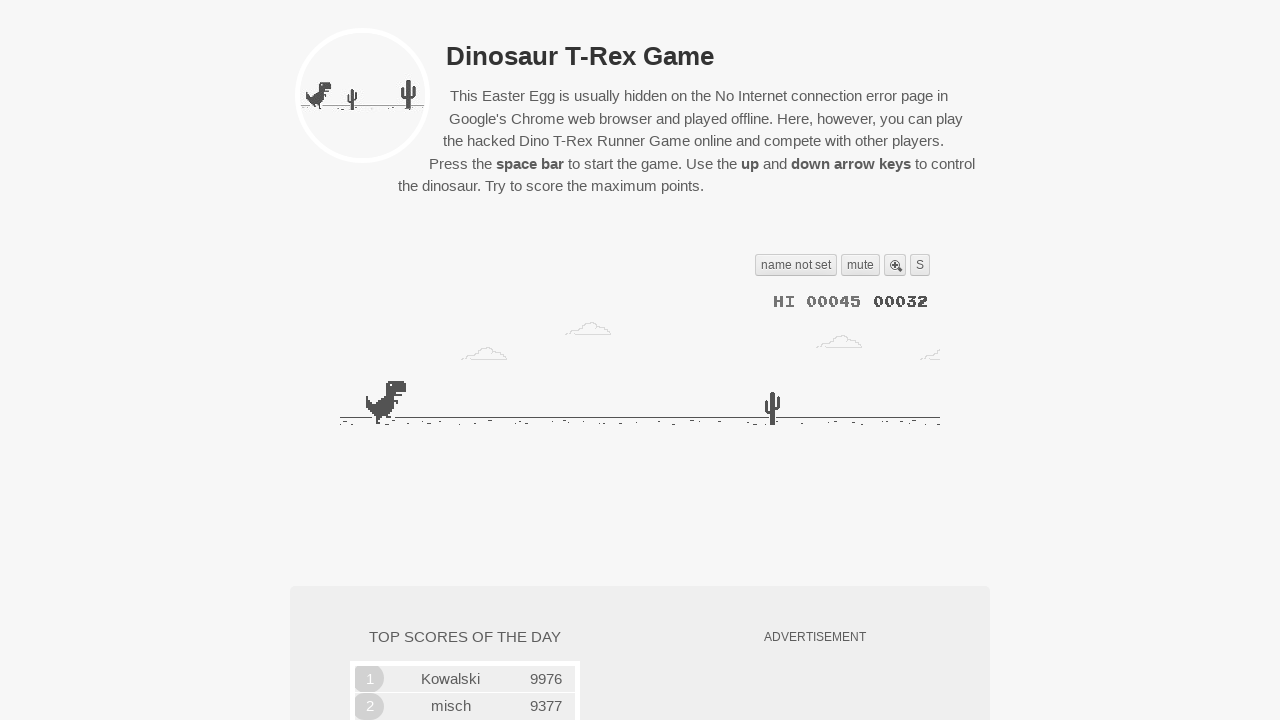

Pressed Space to jump (attempt 10/10)
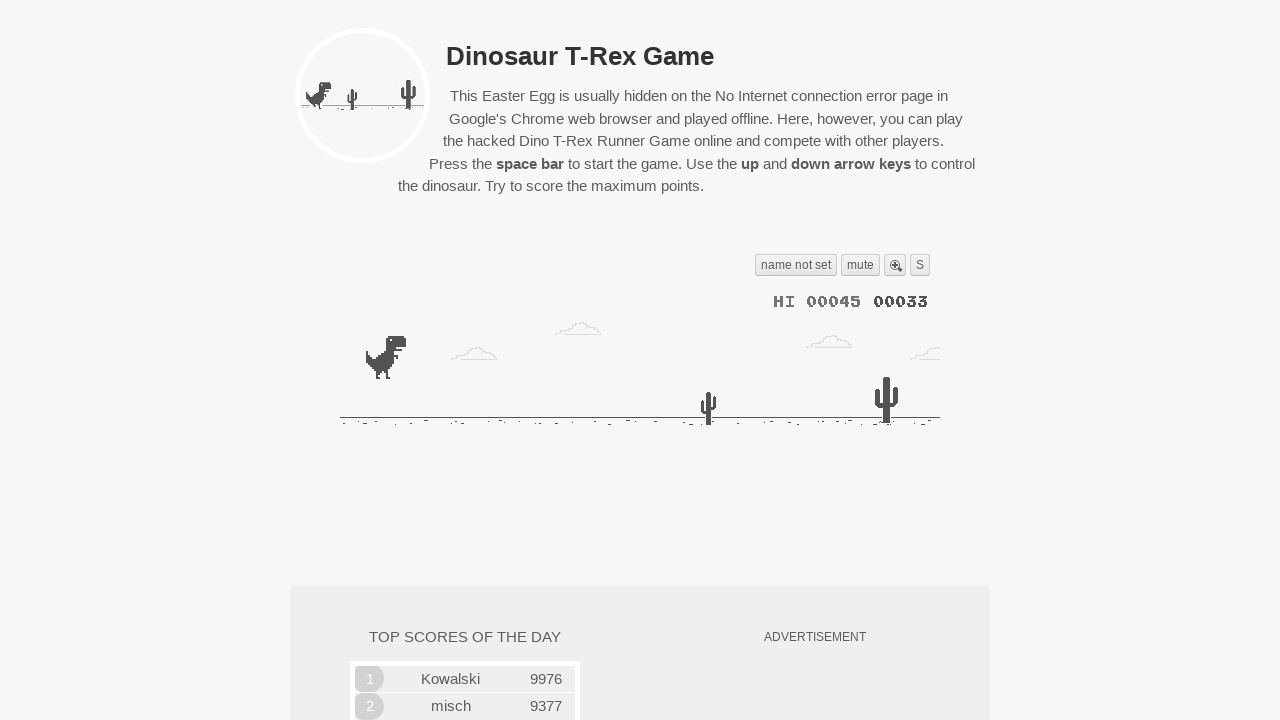

Waited 500ms before next jump attempt
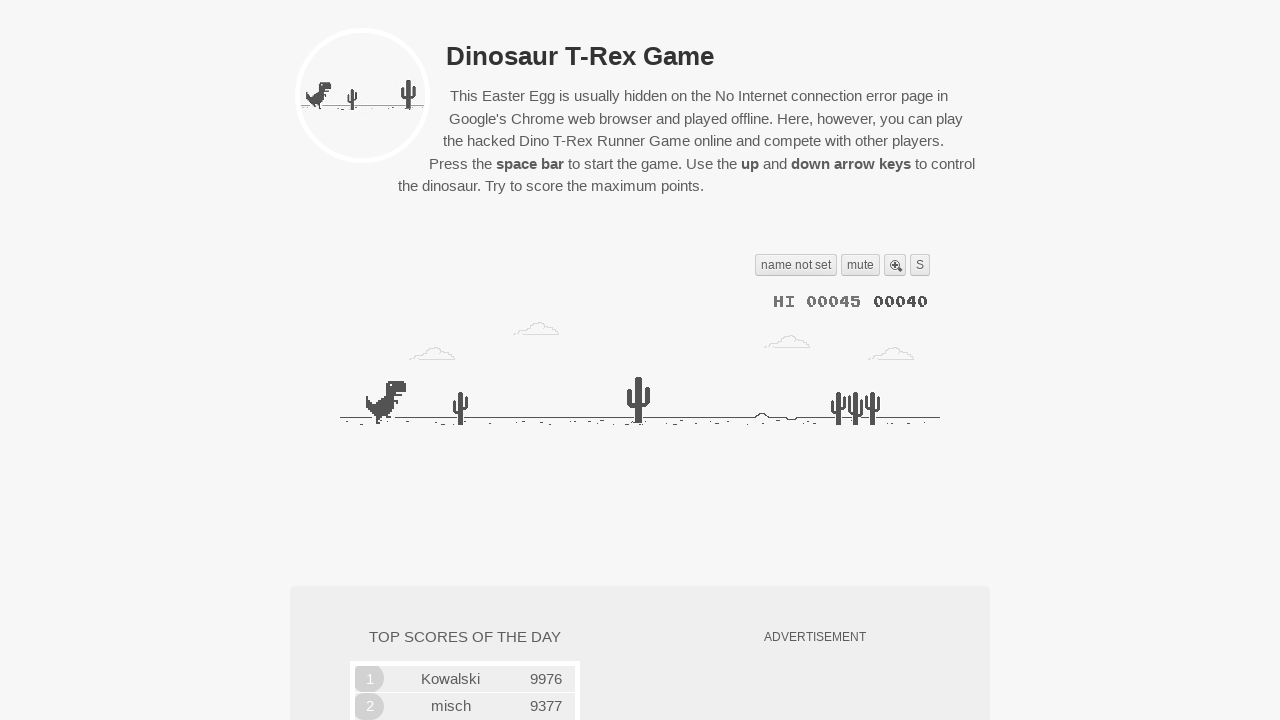

Final wait to observe game state
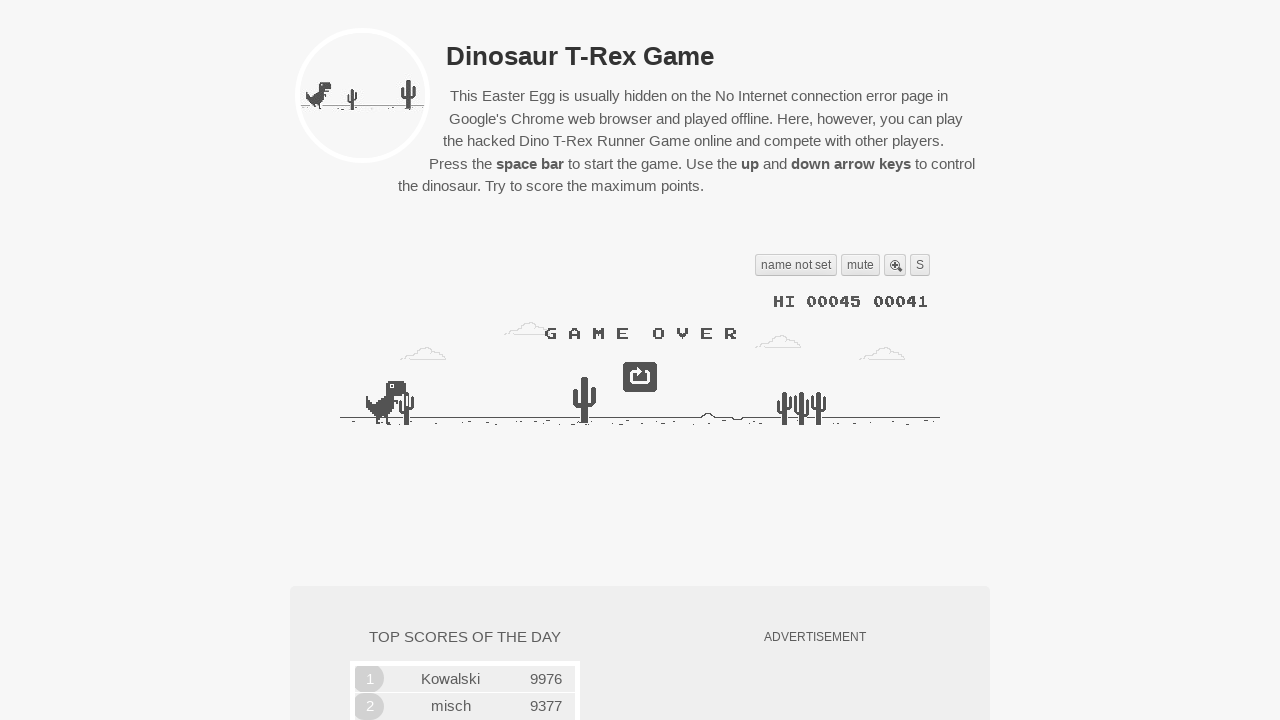

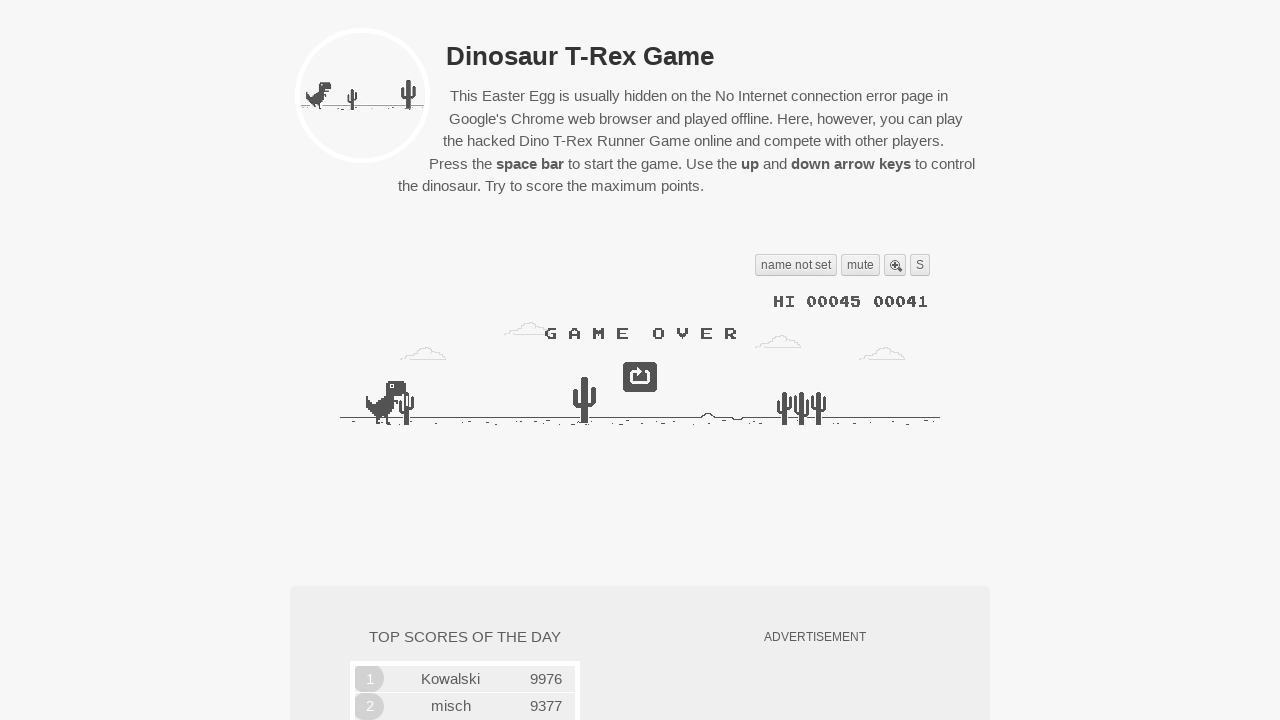